Tests JavaScript alert handling by clicking buttons that trigger different alert types (simple alert and confirm dialog), accepting the first alert and dismissing the confirm dialog.

Starting URL: https://demoqa.com/alerts

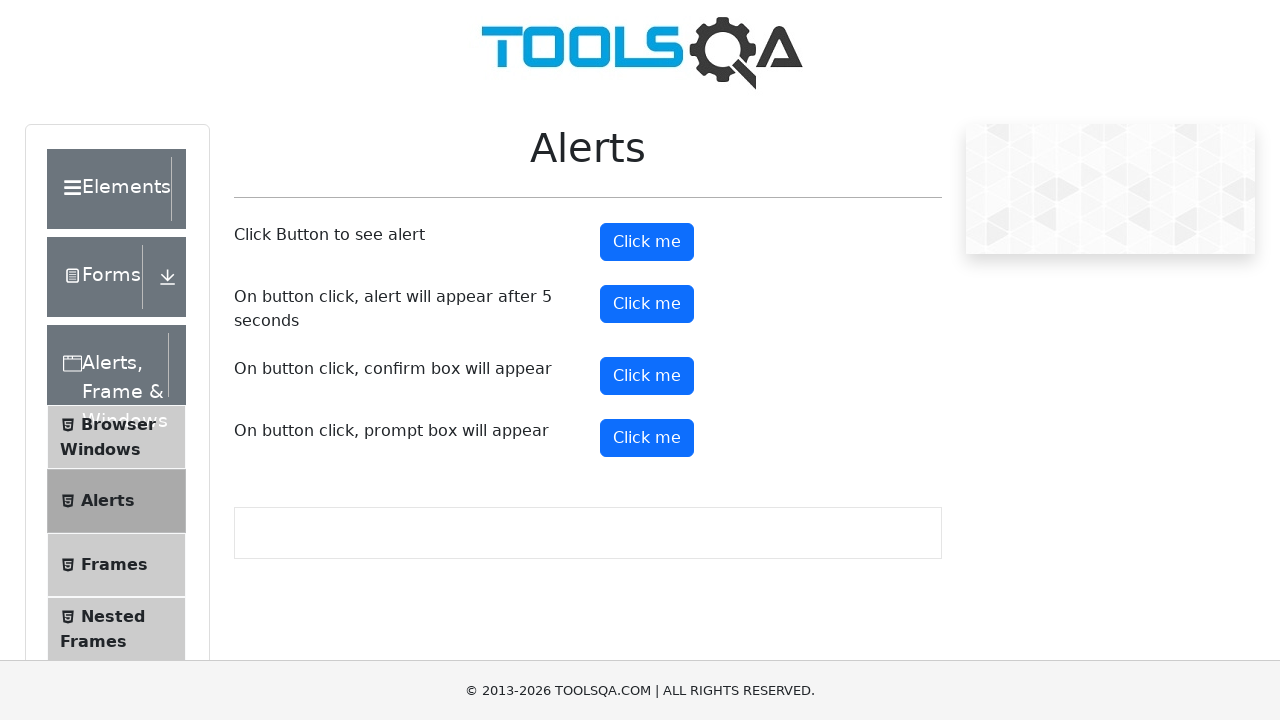

Scrolled down 300px to make alert buttons visible
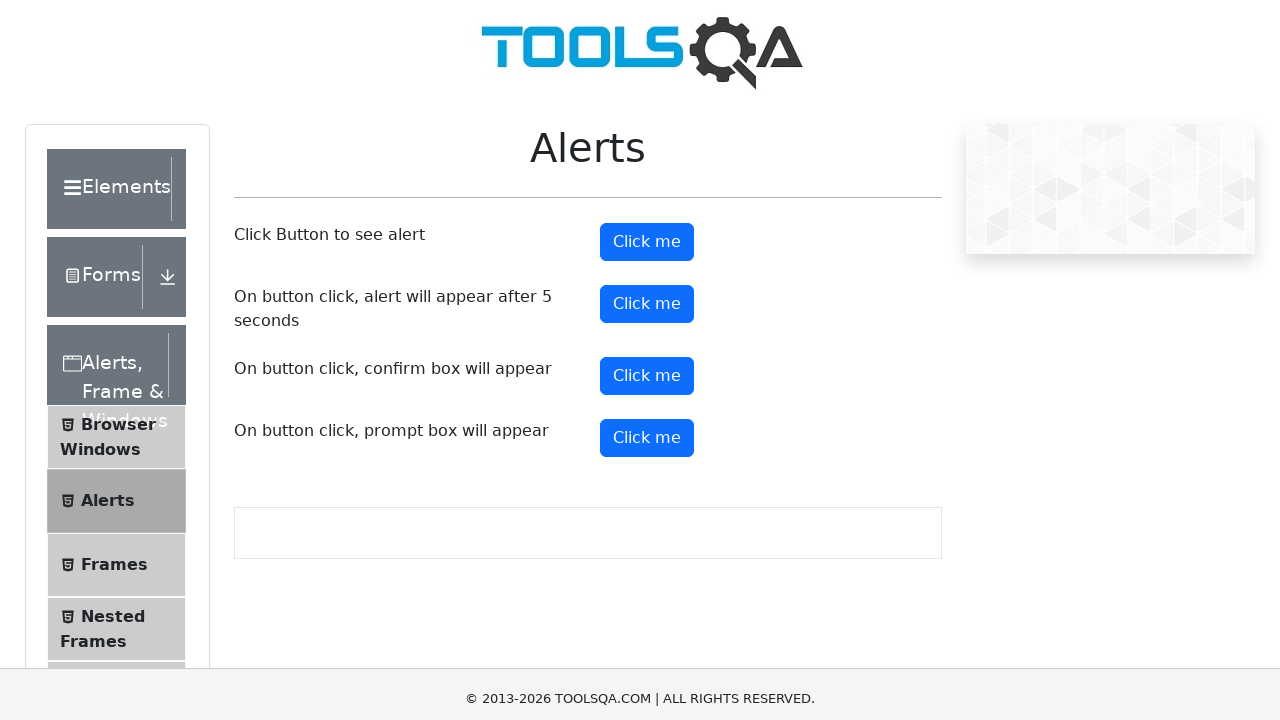

Clicked alert button to trigger simple alert at (647, 242) on button#alertButton
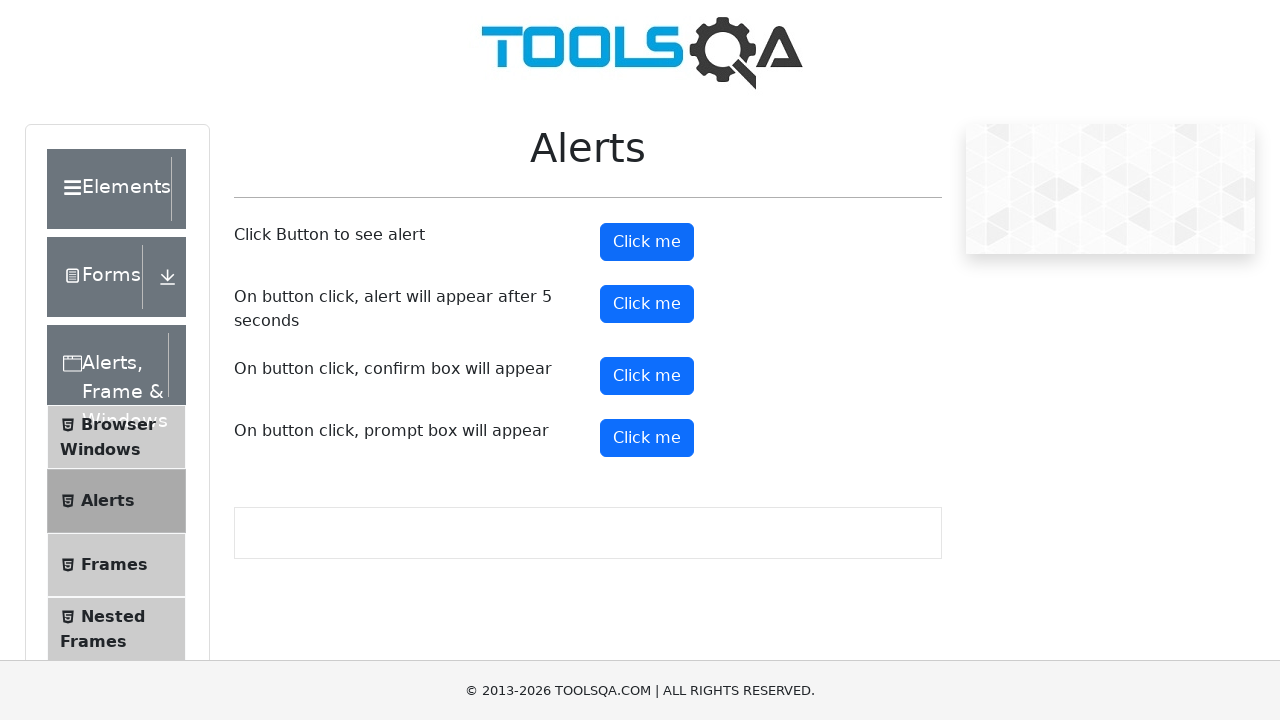

Set up dialog handler to accept alerts
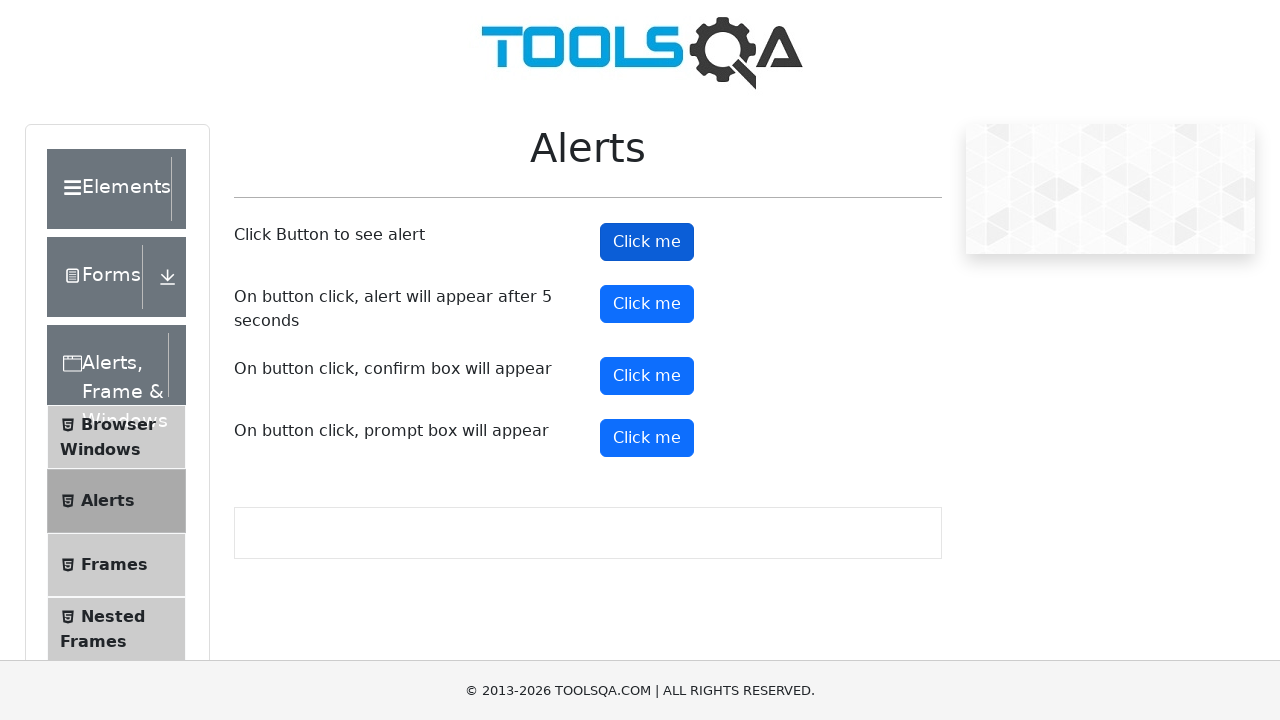

Waited 1000ms for alert processing
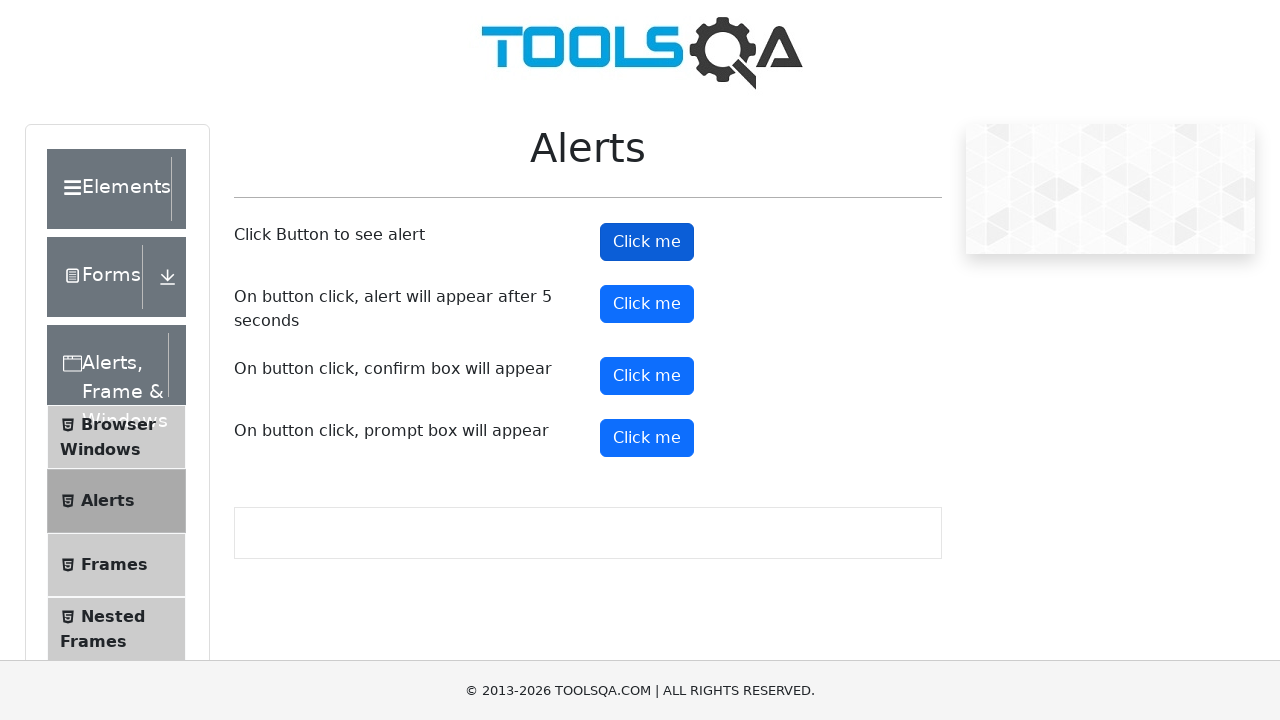

Clicked confirm button to trigger confirm dialog at (647, 376) on button#confirmButton
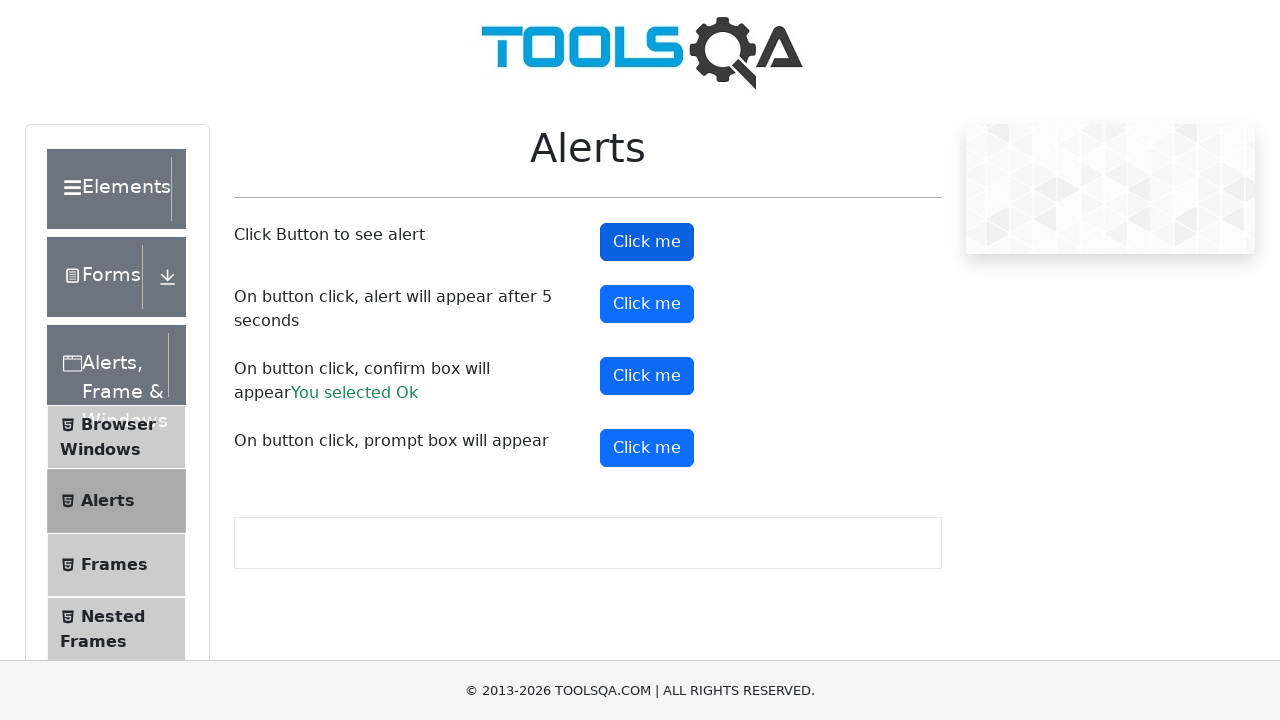

Set up dialog handler to dismiss confirm dialogs
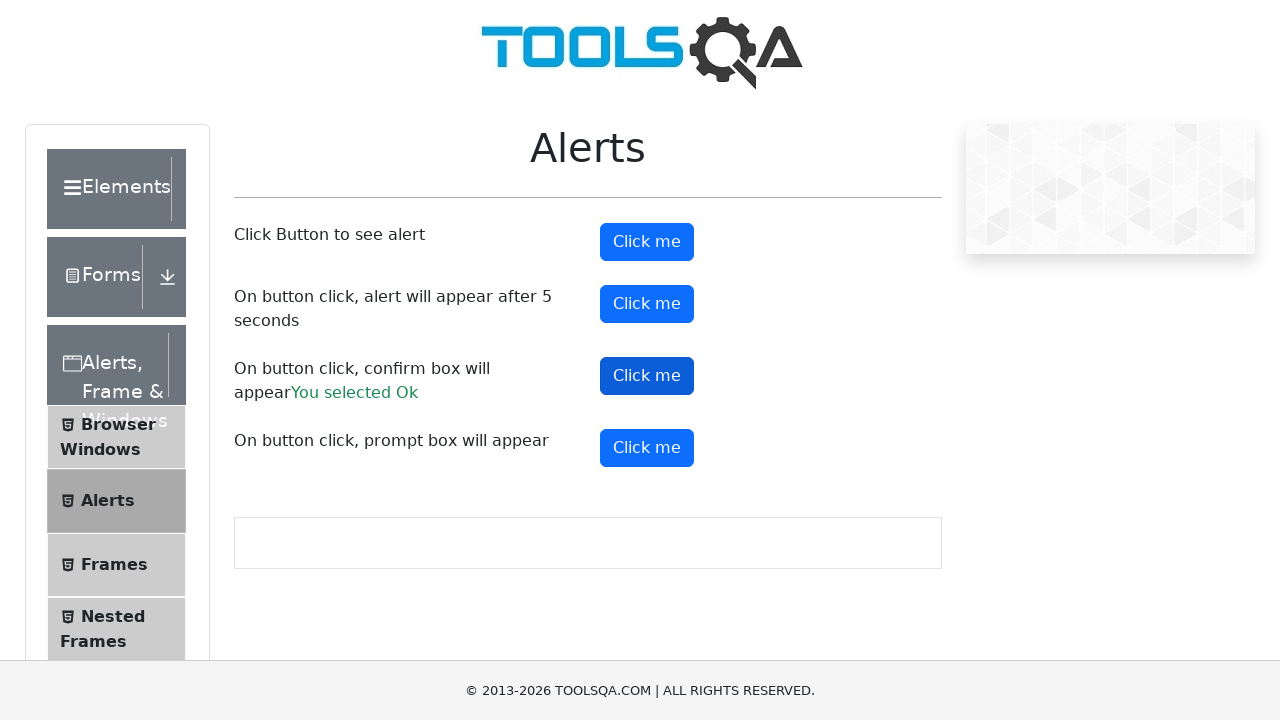

Waited 1000ms for confirm dialog processing
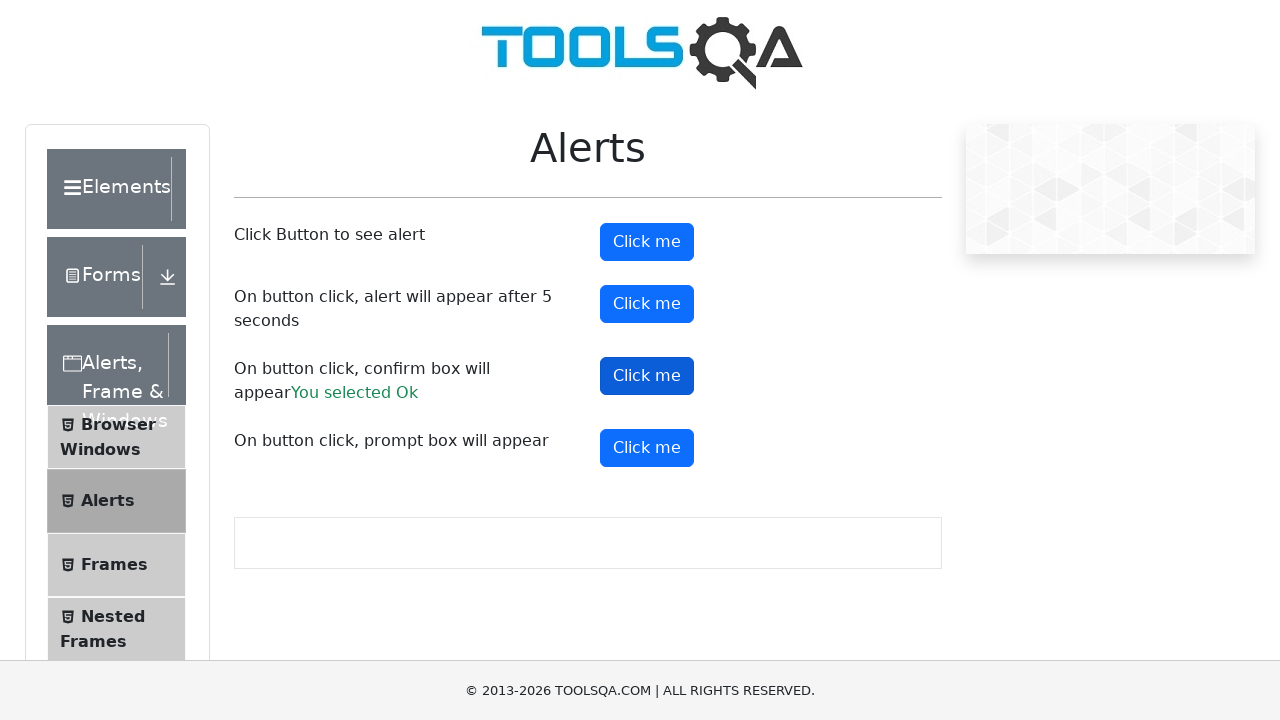

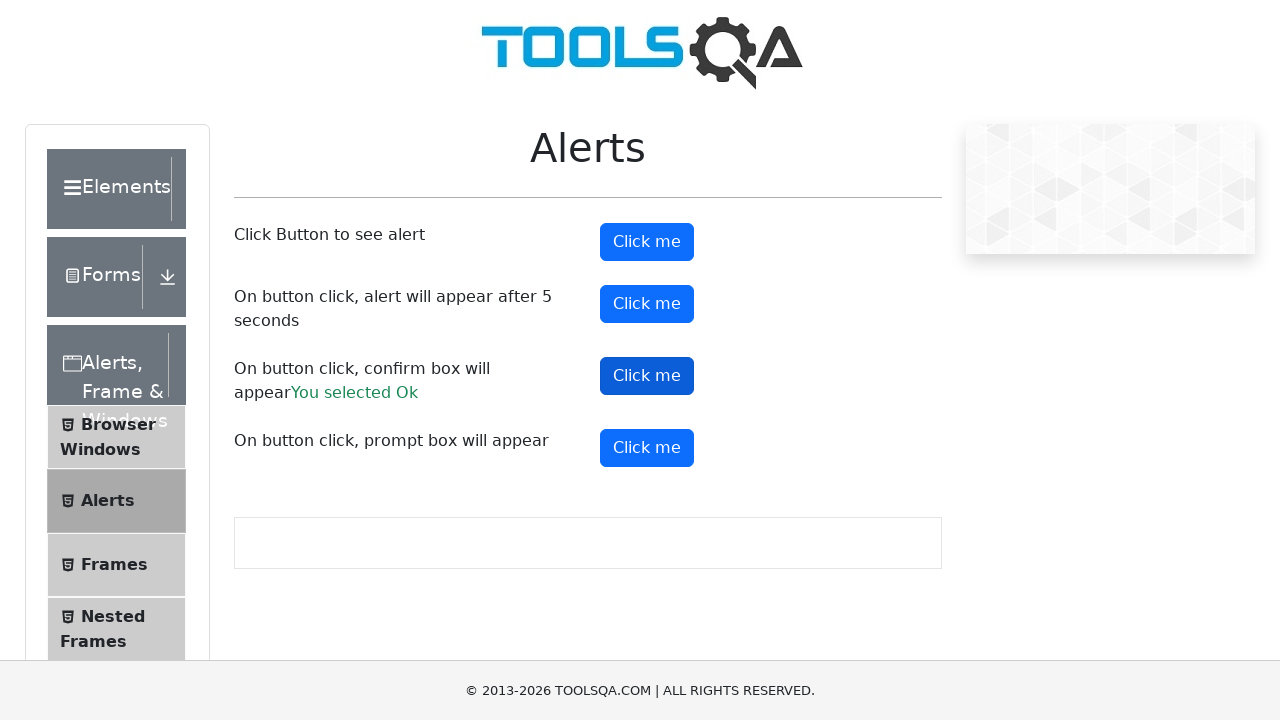